Navigates to pocket.tw website and verifies the page loads successfully by checking for page content.

Starting URL: https://www.pocket.tw/

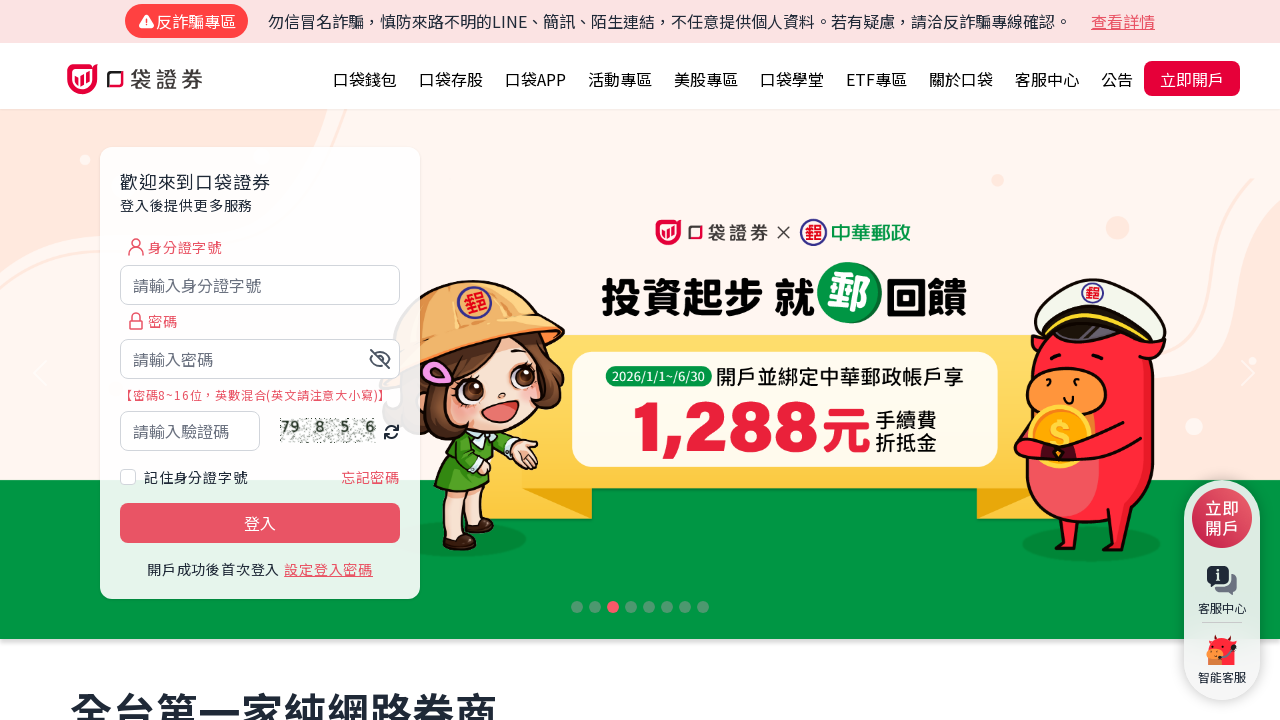

Waited for DOM content to load on pocket.tw
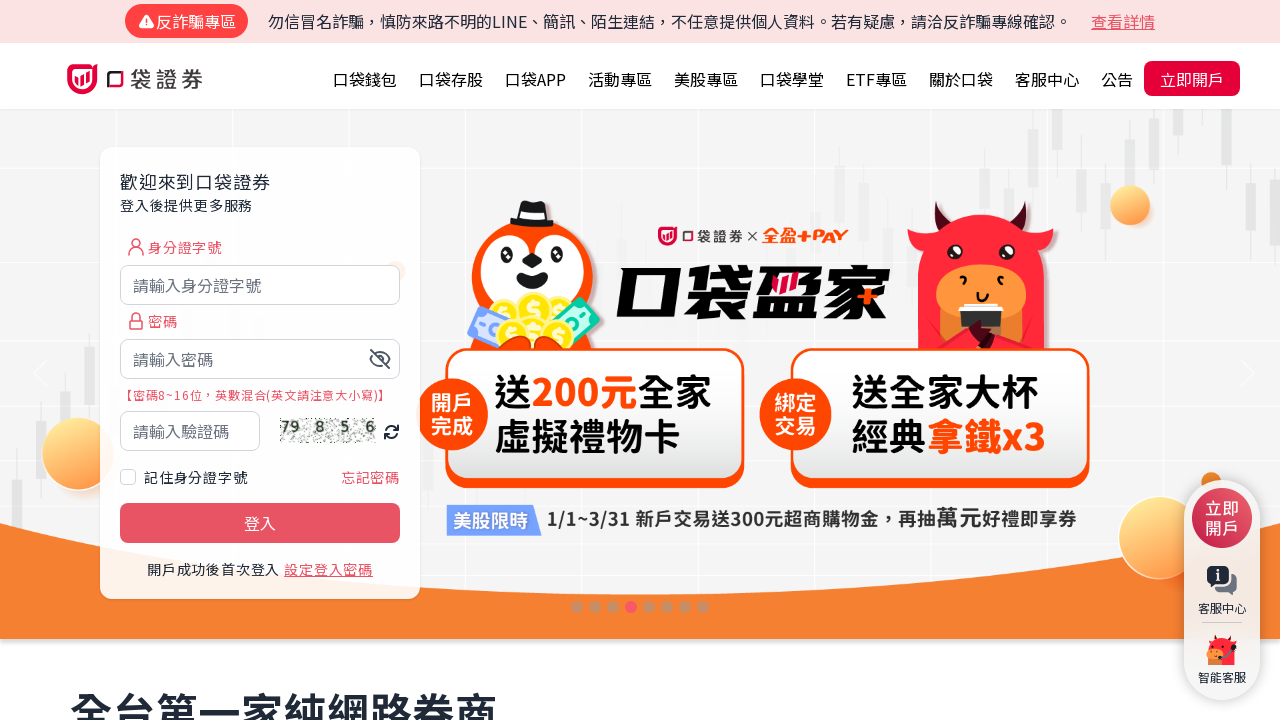

Verified page body element is present
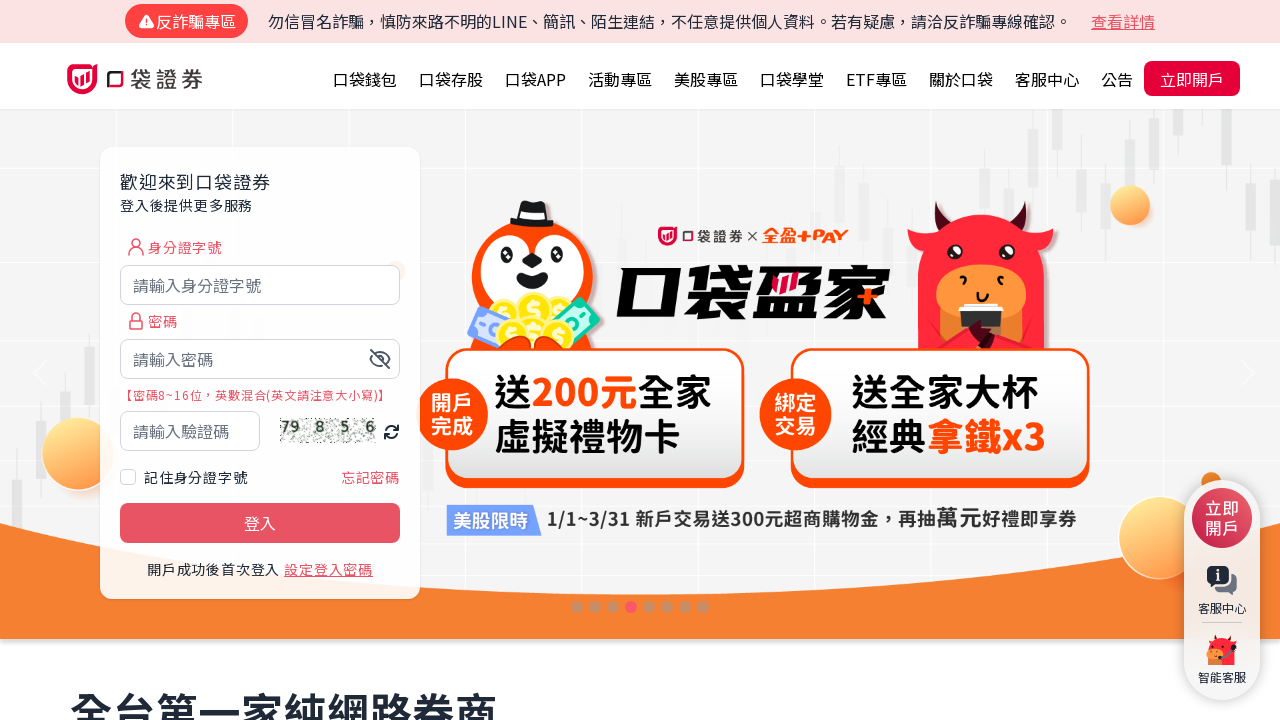

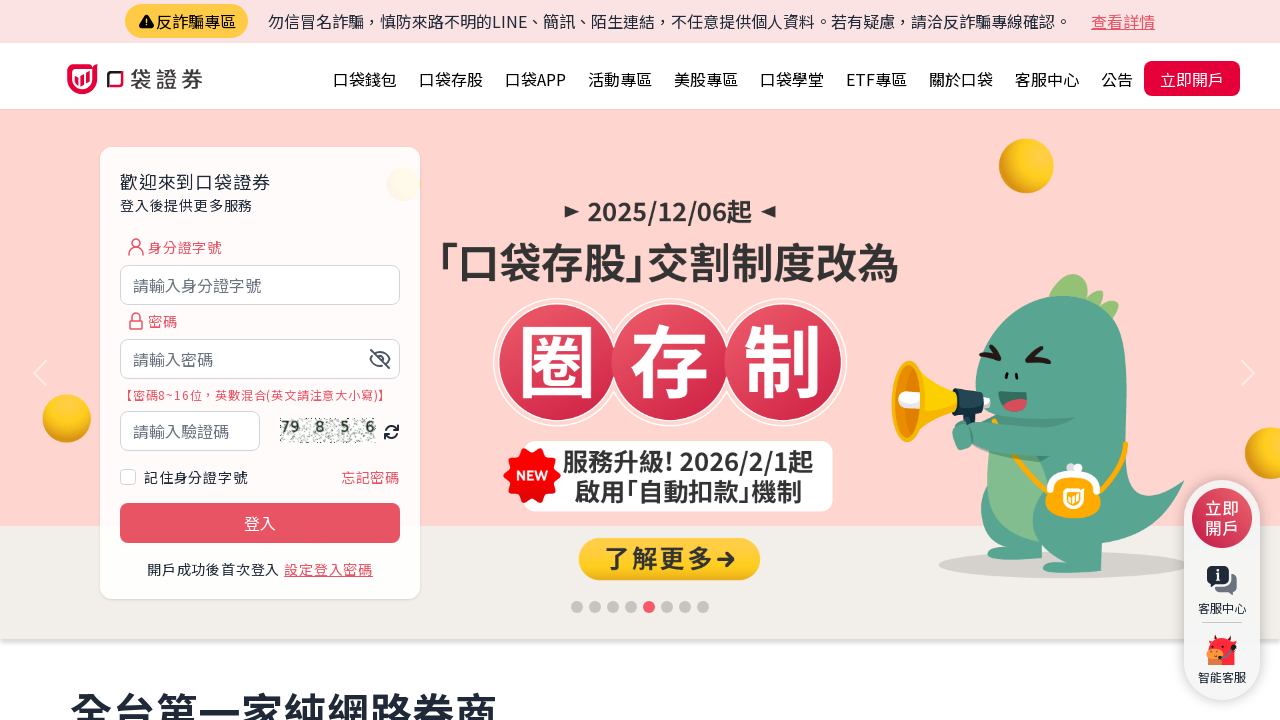